Tests scrollbar functionality by scrolling to a hidden button element and clicking it to verify it's accessible after scrolling.

Starting URL: http://uitestingplayground.com/scrollbars

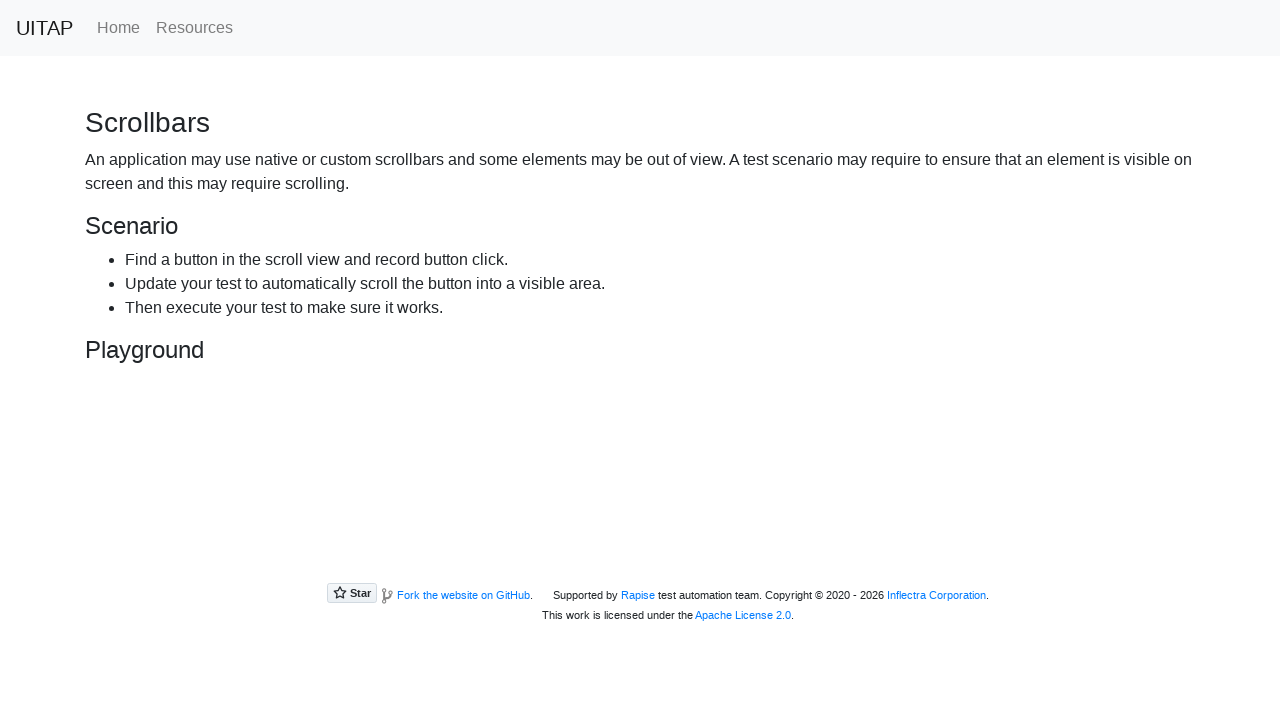

Scrolled hiding button into view
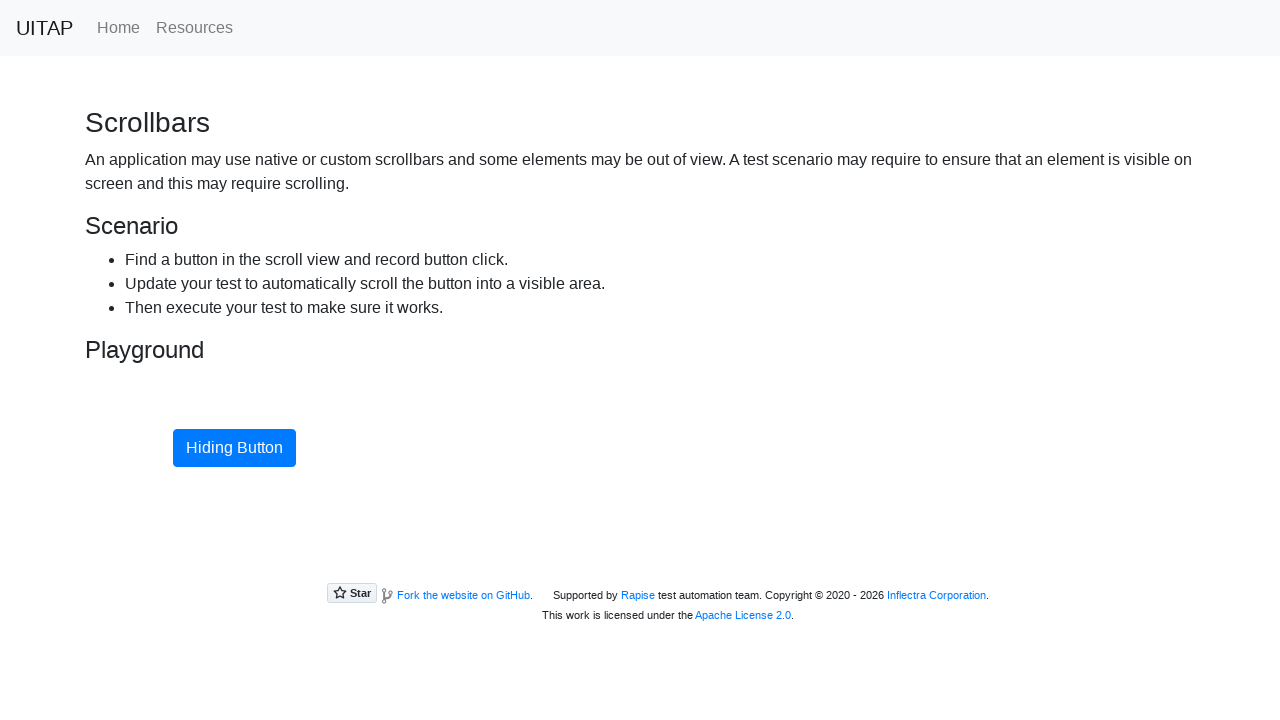

Clicked the hiding button at (234, 448) on #hidingButton
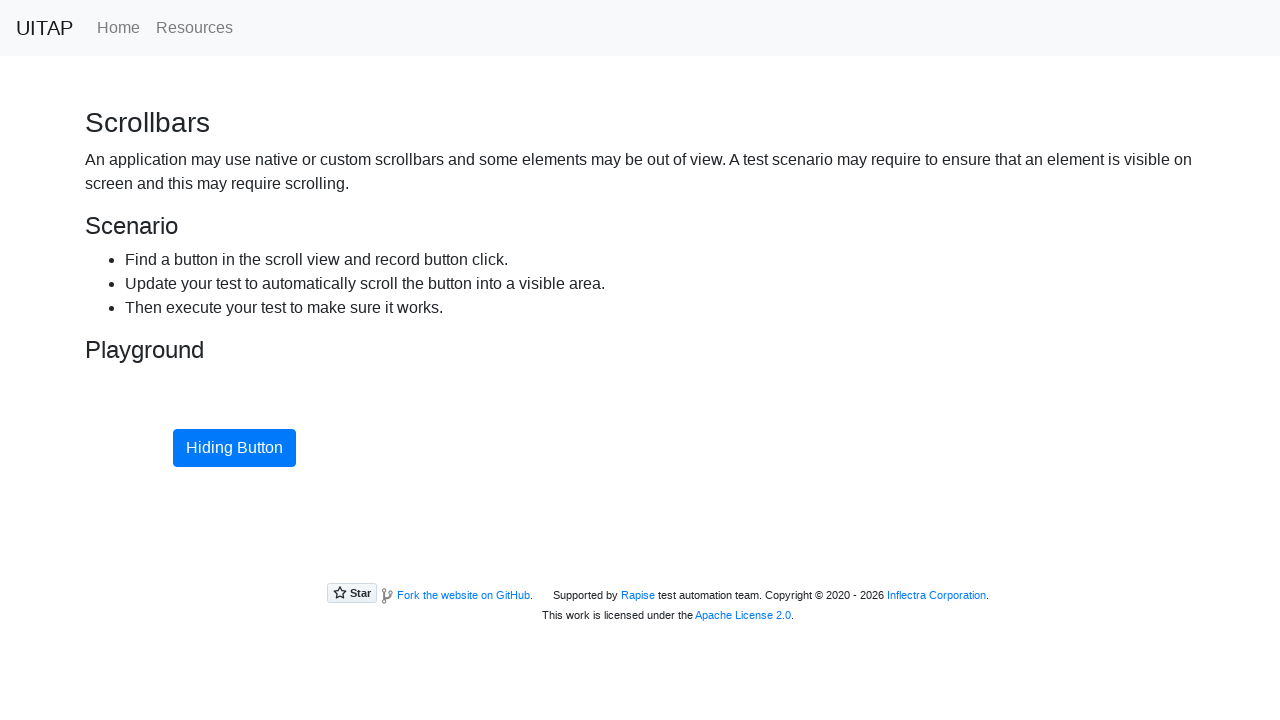

Retrieved button text content to verify accessibility
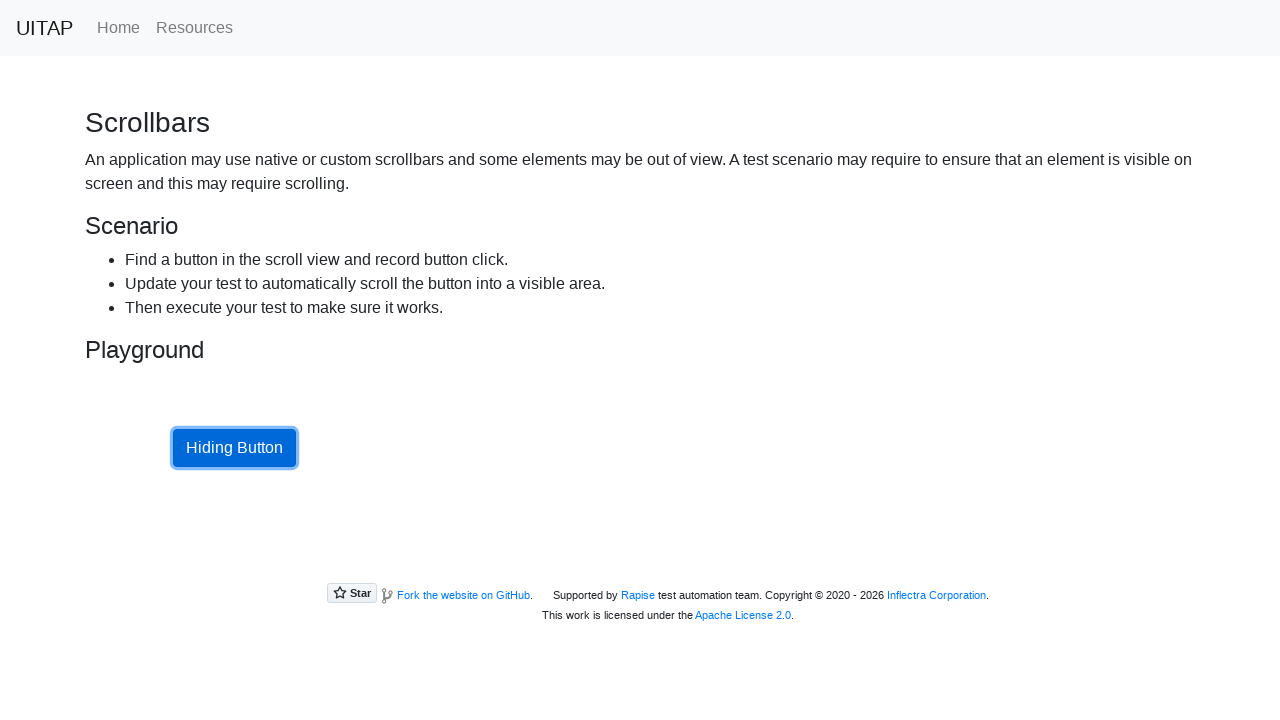

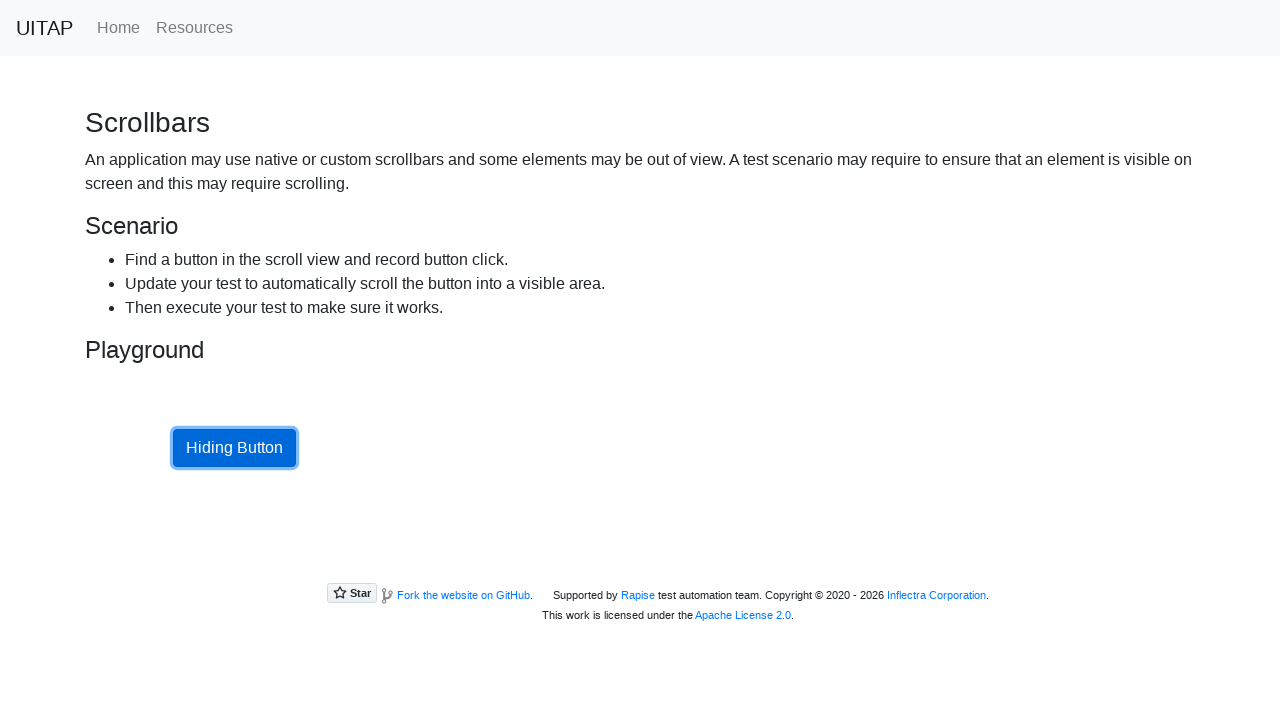